Tests dynamic controls page by using JavaScript executor to set a value in an input field

Starting URL: https://the-internet.herokuapp.com/dynamic_controls

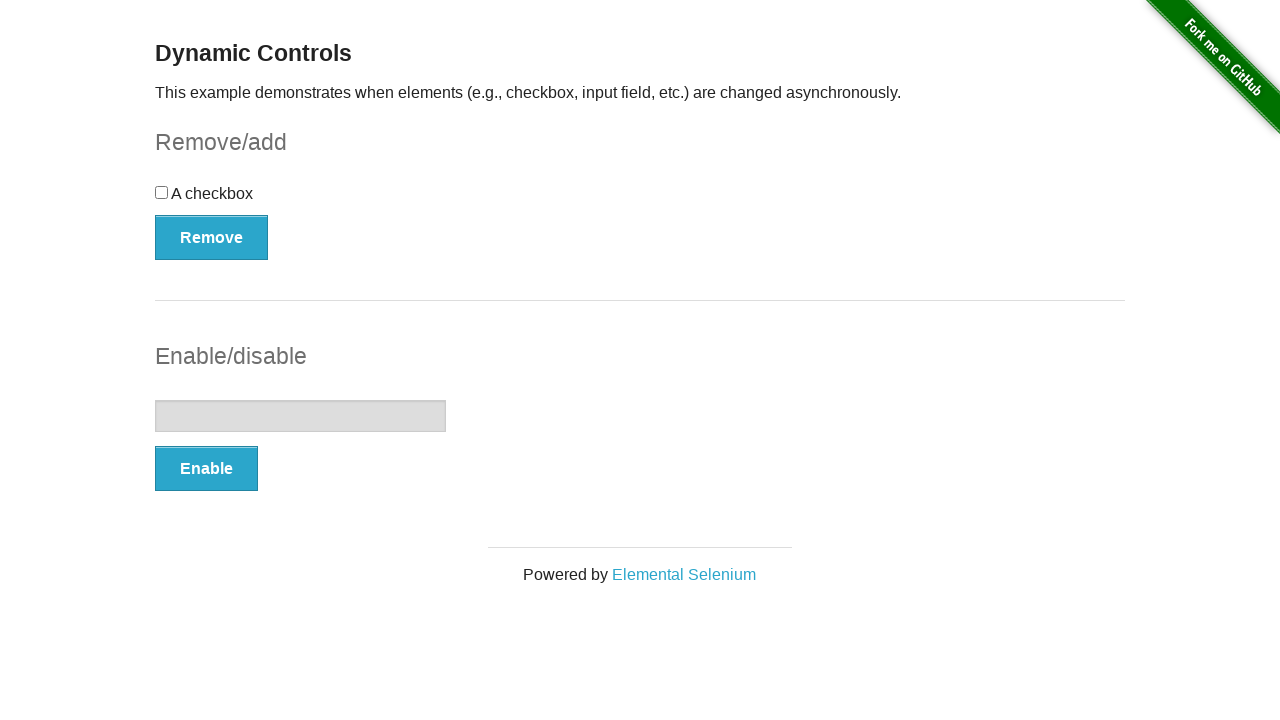

Located the second input element on the dynamic controls page
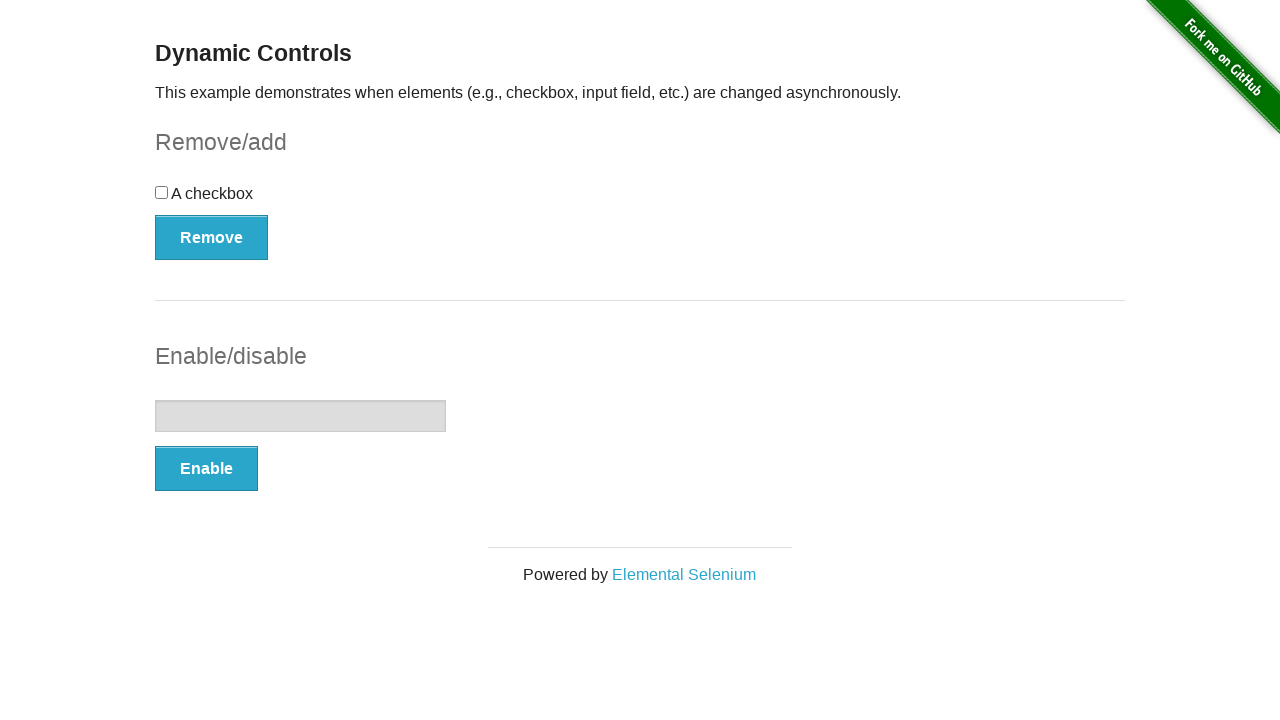

Used JavaScript executor to set input field value to 'jse test'
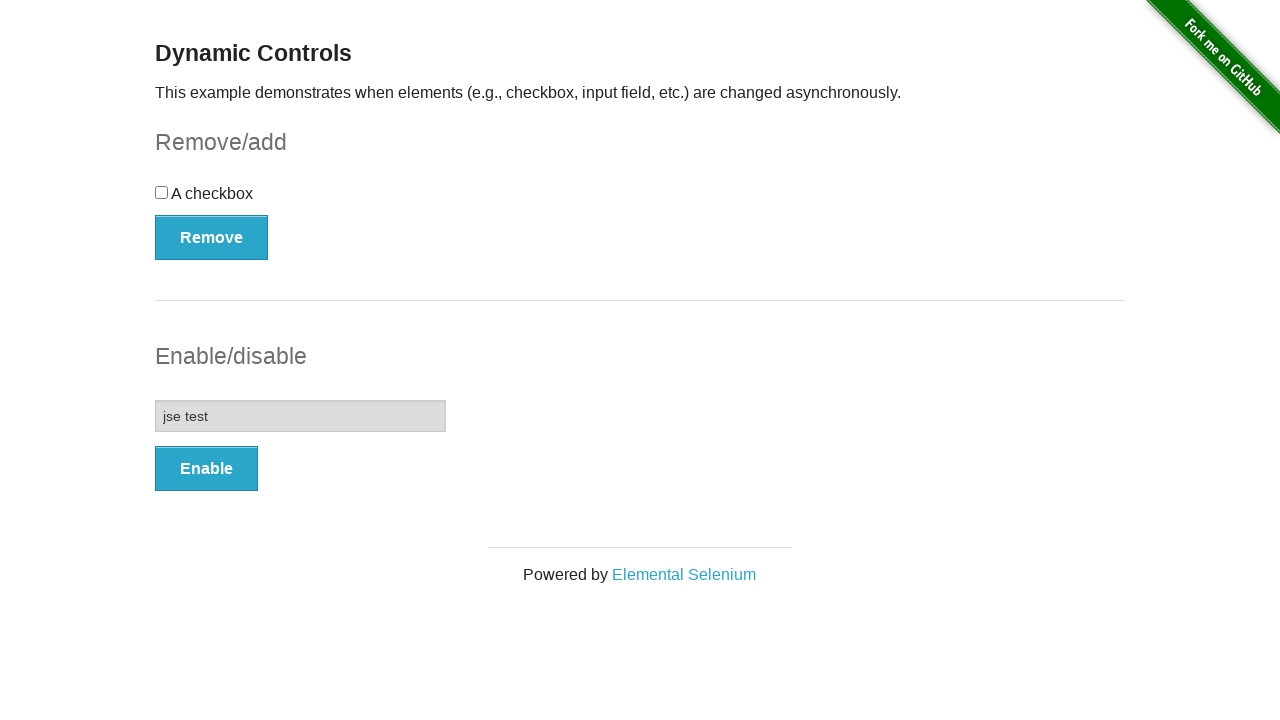

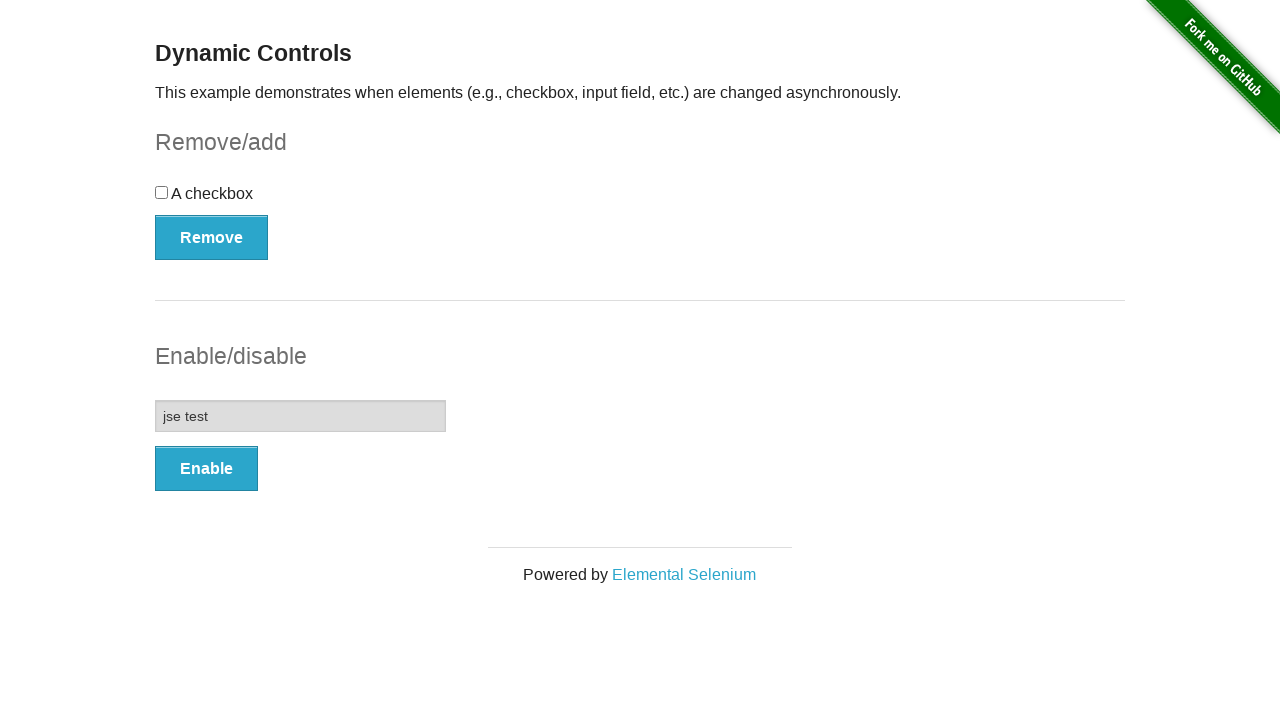